Navigates to a QA practice page and locates a specific div element containing blurb content to verify its presence

Starting URL: https://ultimateqa.com/simple-html-elements-for-automation/

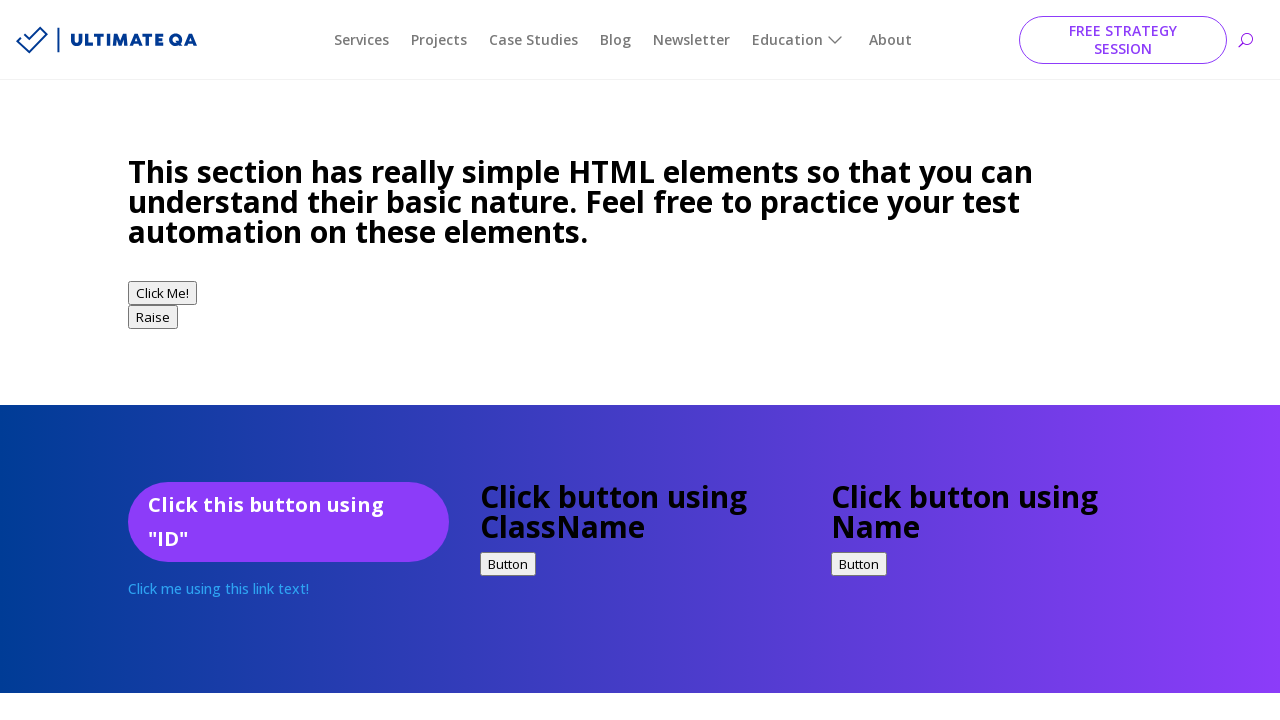

Navigated to QA practice page
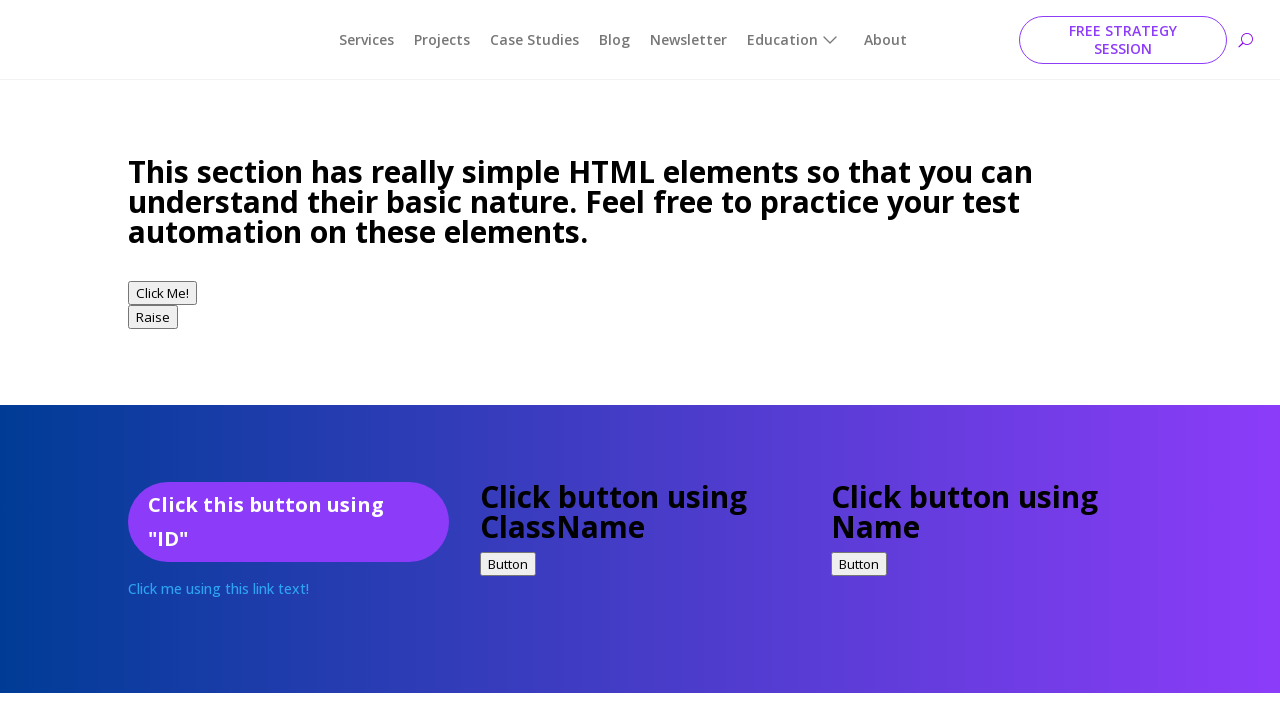

Located and verified presence of blurb div element with class 'et_pb_blurb_6'
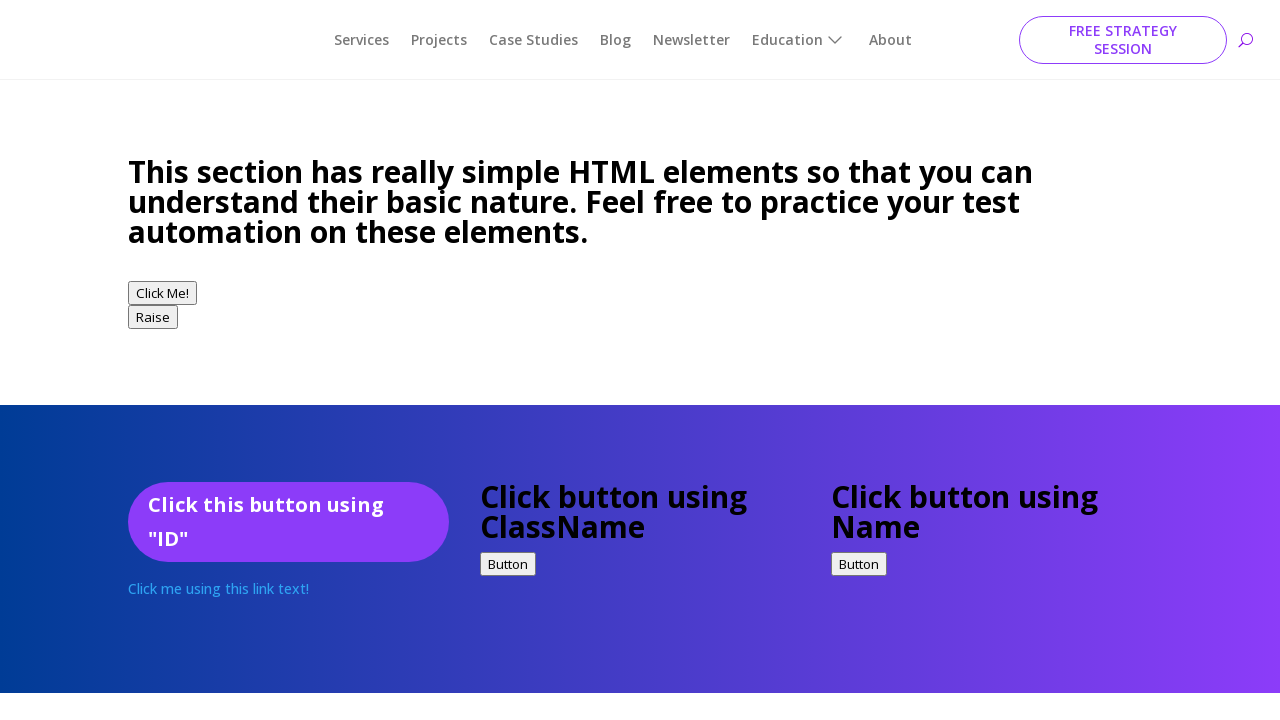

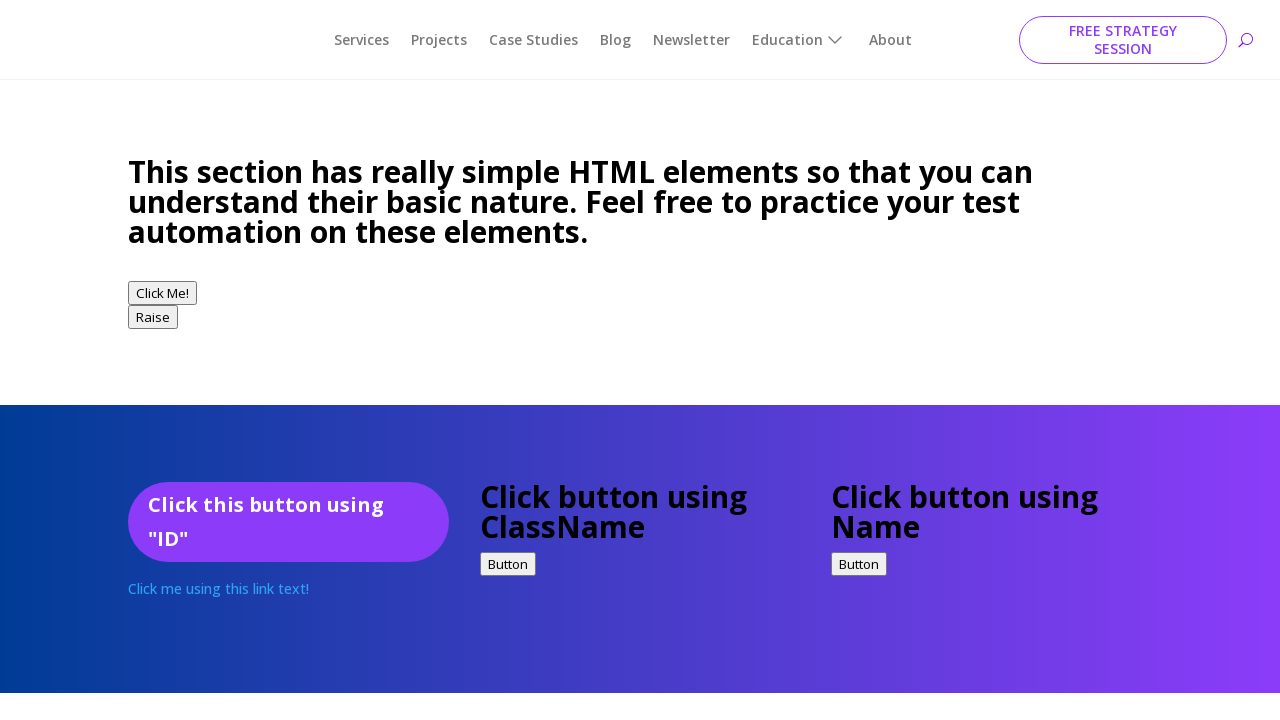